Tests keyboard key press functionality by sending SPACE key to a target element and LEFT arrow key using keyboard actions, then verifying the displayed result text shows the correct key was pressed.

Starting URL: http://the-internet.herokuapp.com/key_presses

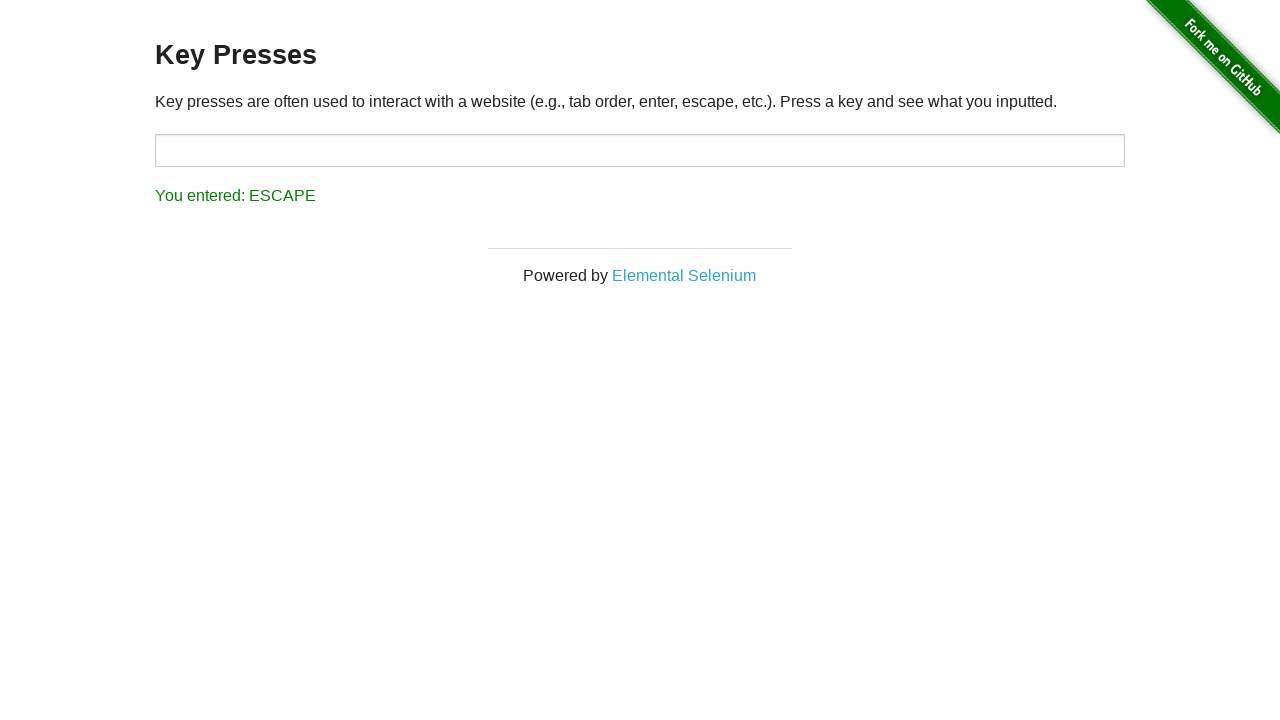

Pressed SPACE key on target element on #target
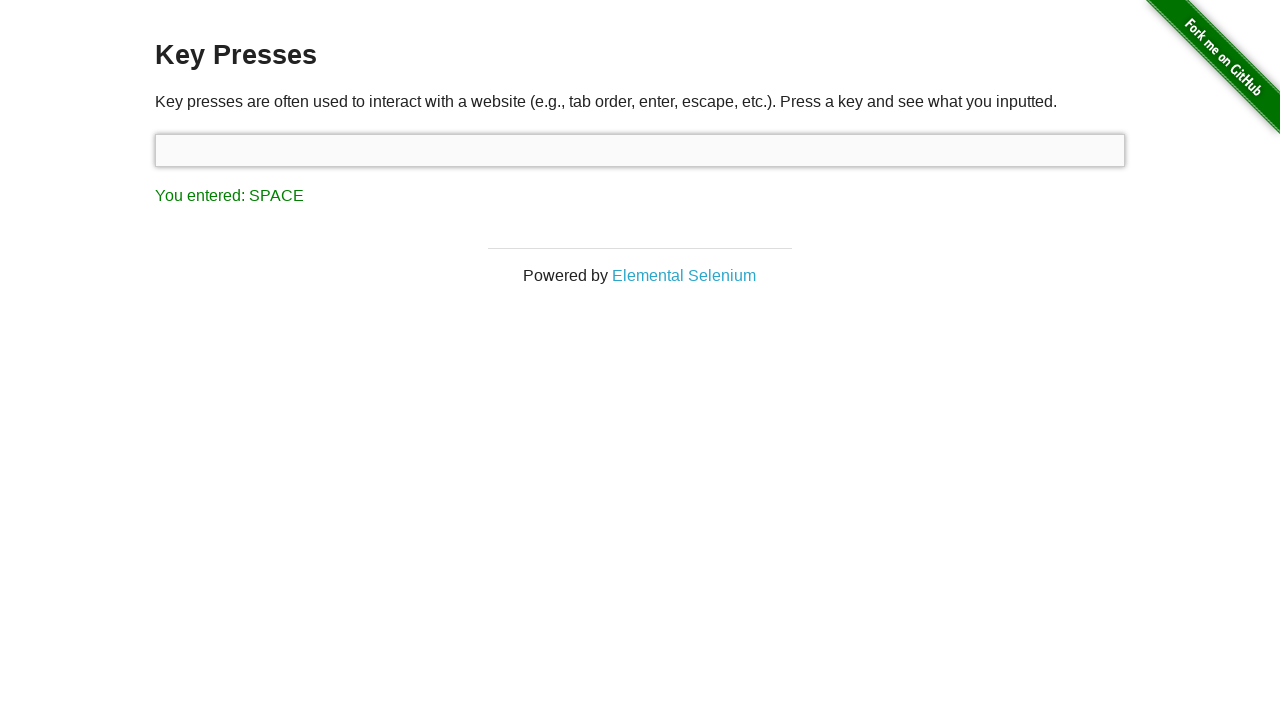

Result element loaded after SPACE key press
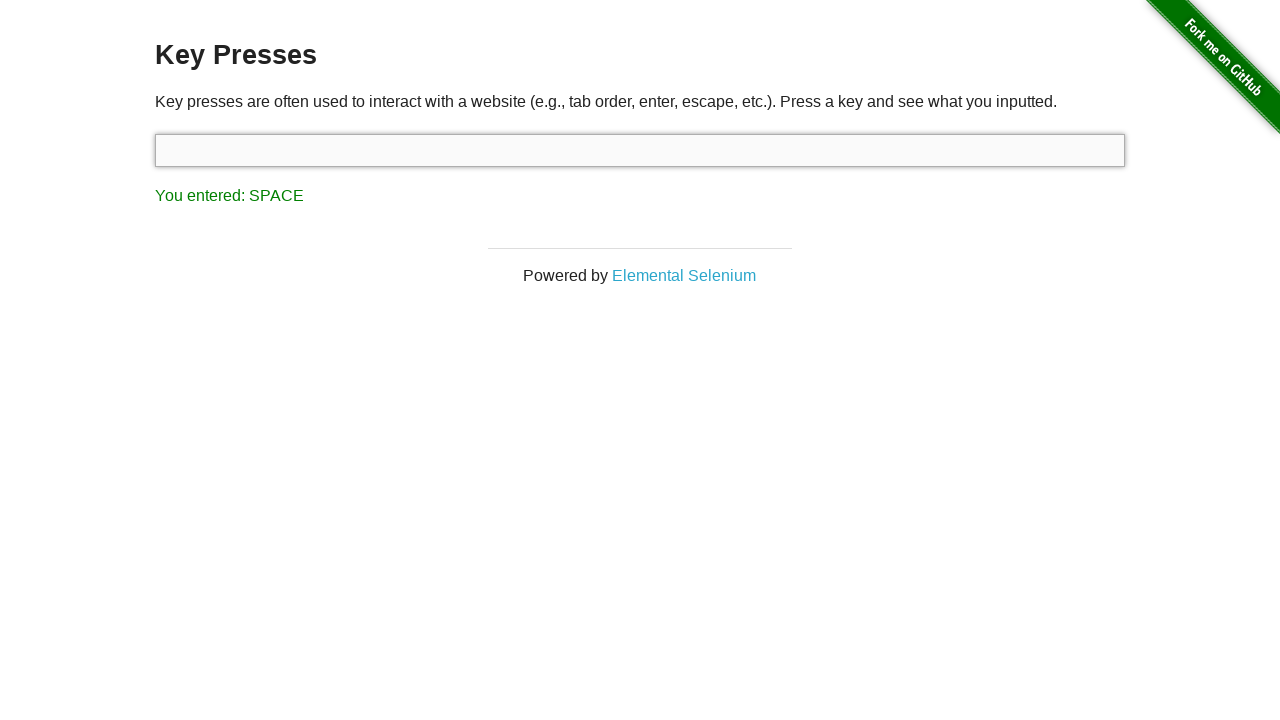

Verified result text displays 'You entered: SPACE'
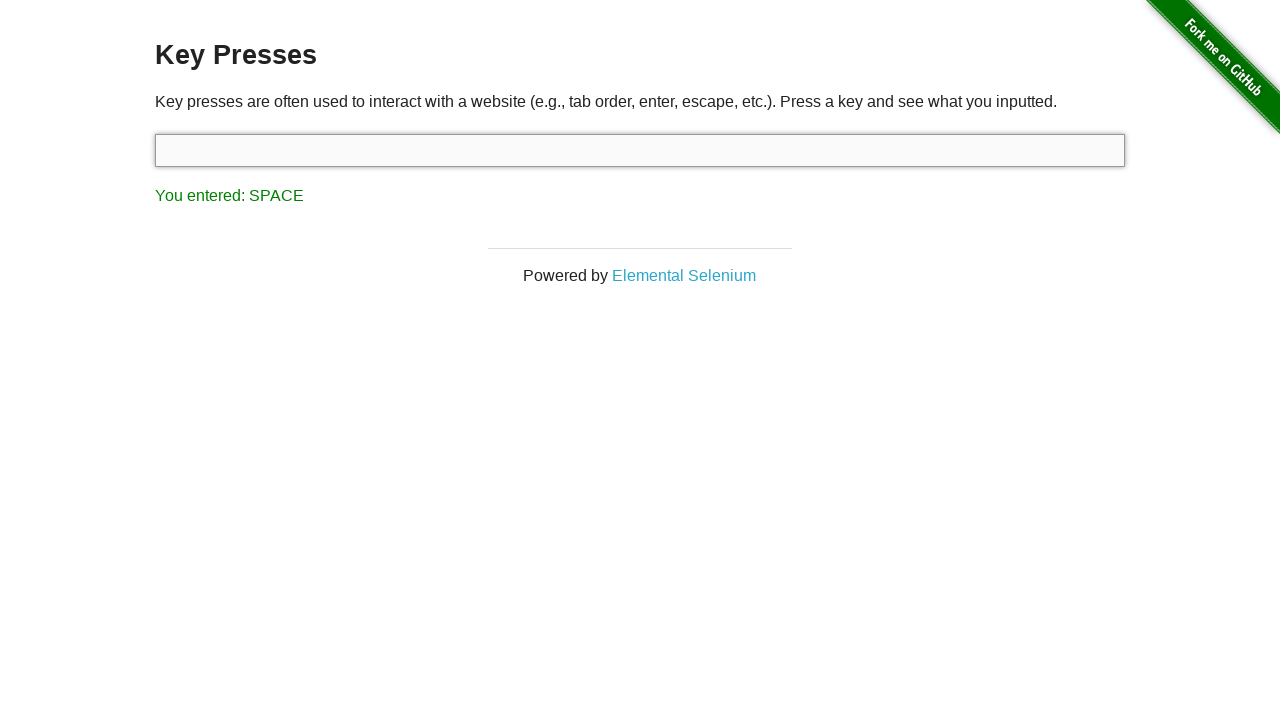

Pressed LEFT arrow key using keyboard action
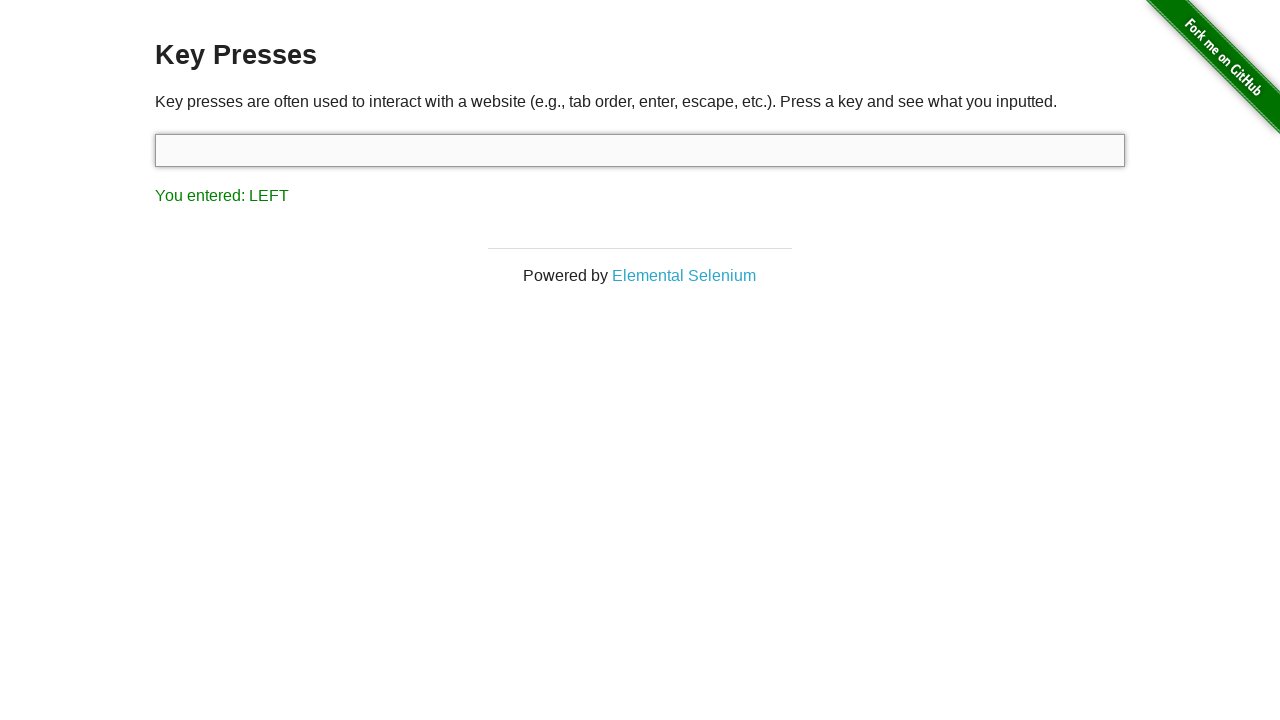

Verified result text displays 'You entered: LEFT'
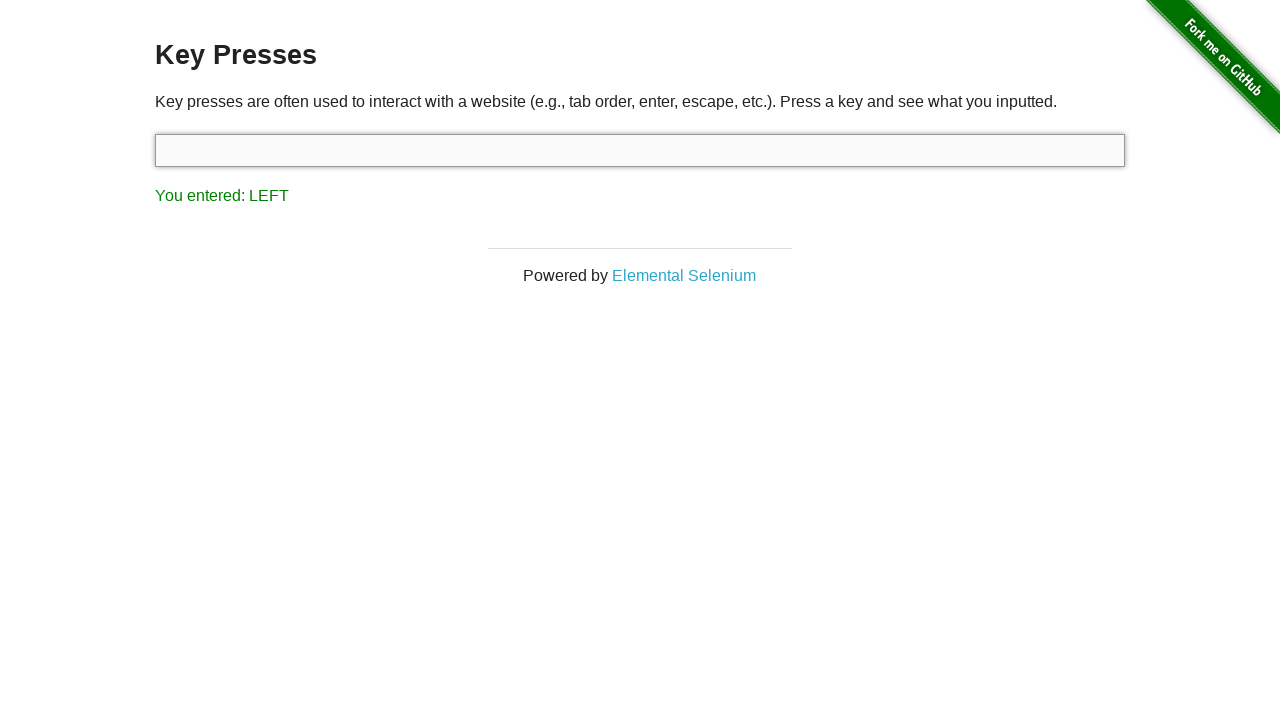

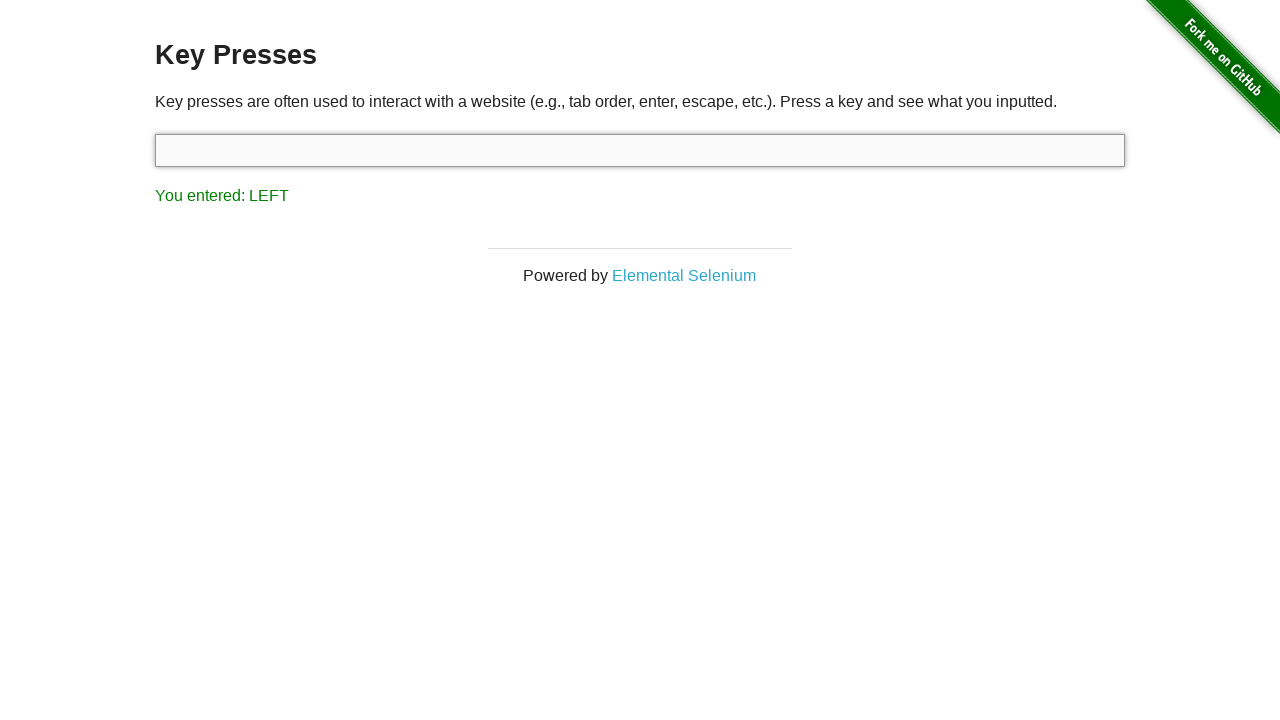